Tests the Broward County Property Appraiser search functionality by entering a person's name in the search box and verifying that search results are displayed in a table.

Starting URL: https://web.bcpa.net/BcpaClient/#/Record-Search

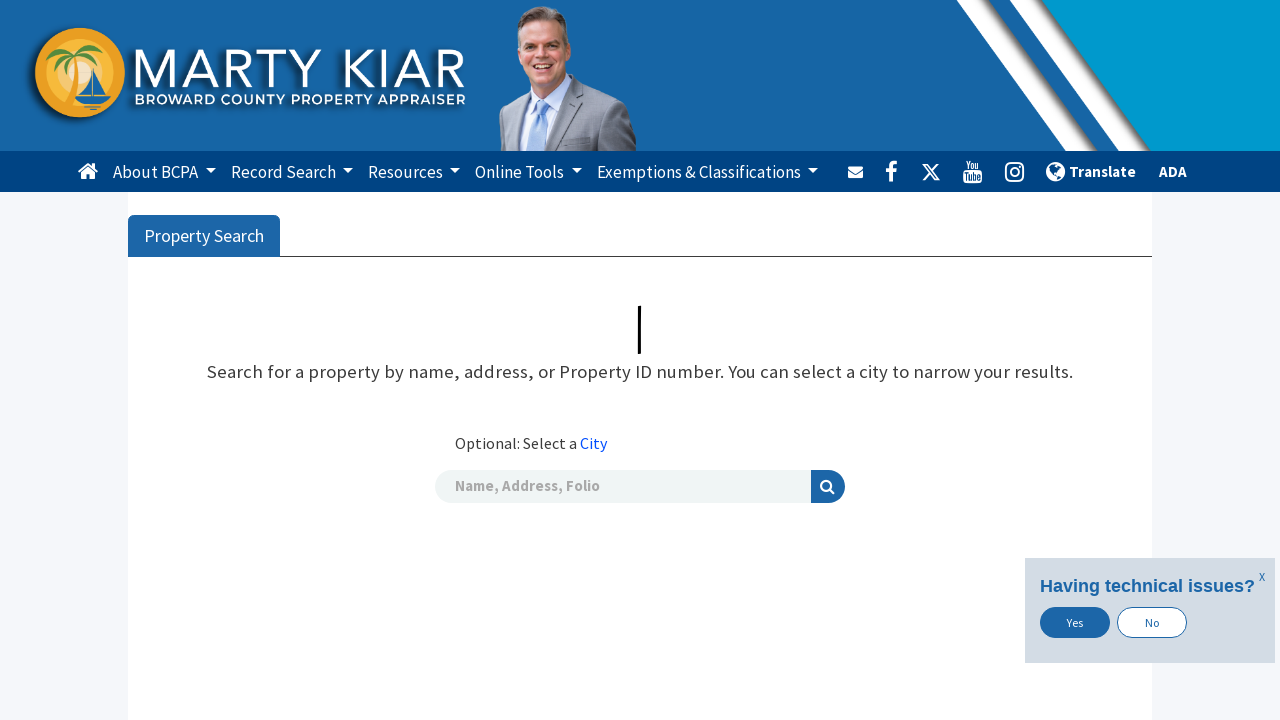

Search input field became visible
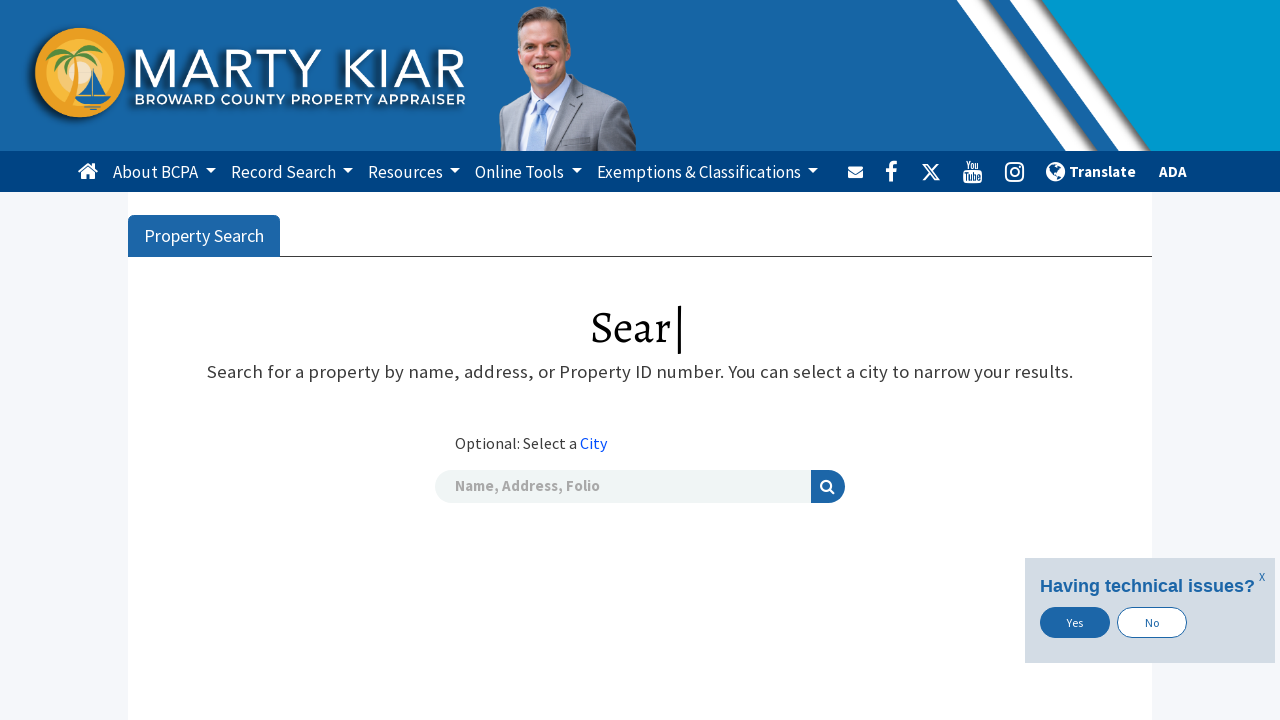

Clicked on the search input field at (623, 487) on .form-control
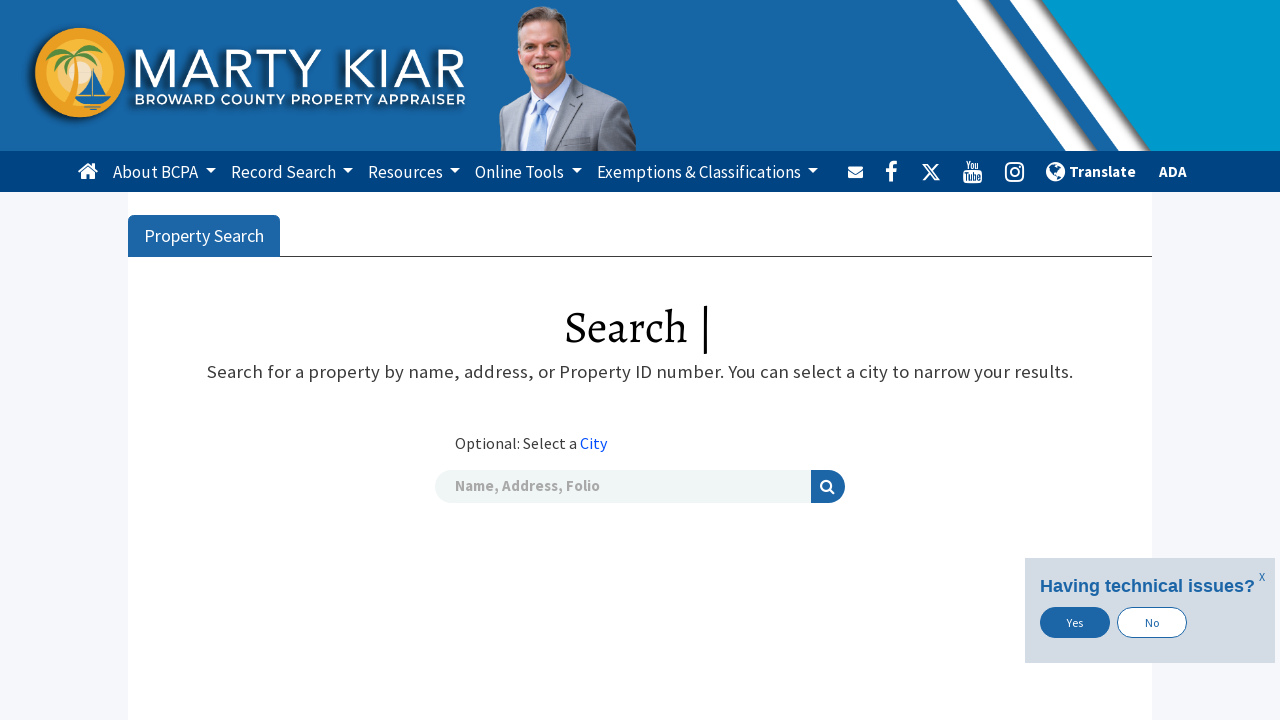

Waited 2 seconds for input to be ready
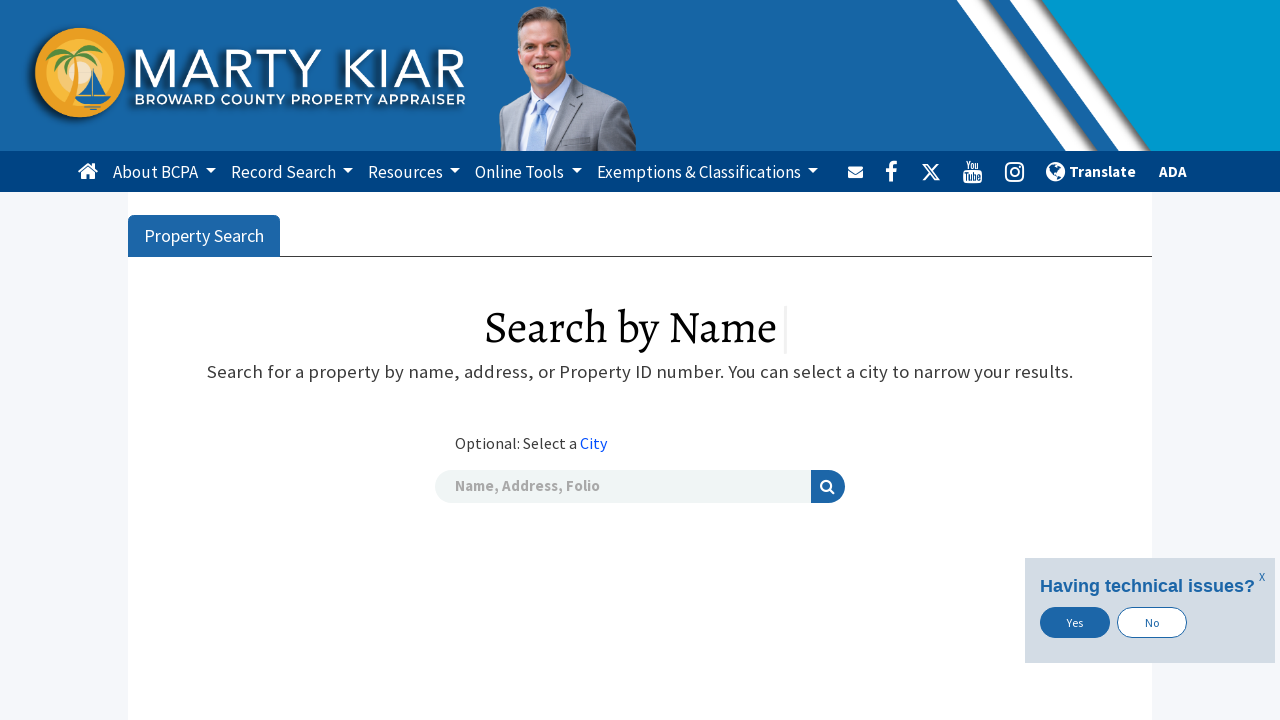

Entered 'John Smith' in the search field on .form-control
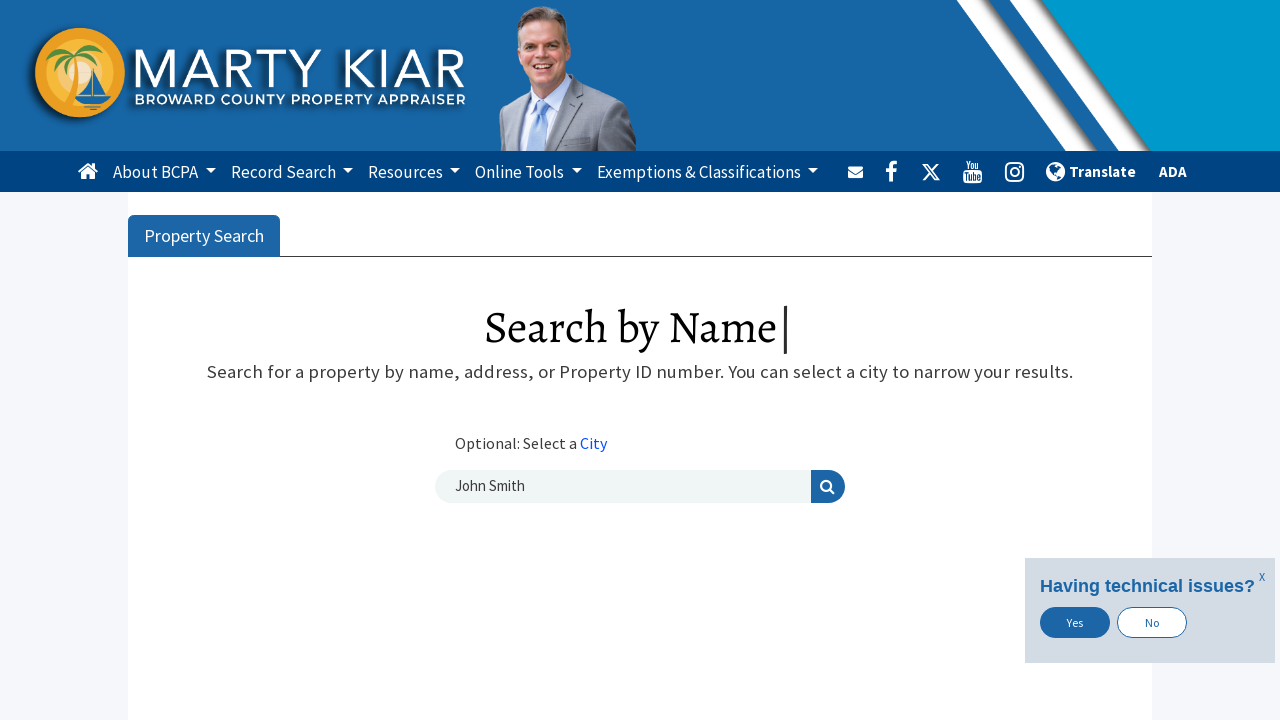

Pressed Enter to submit the search on .form-control
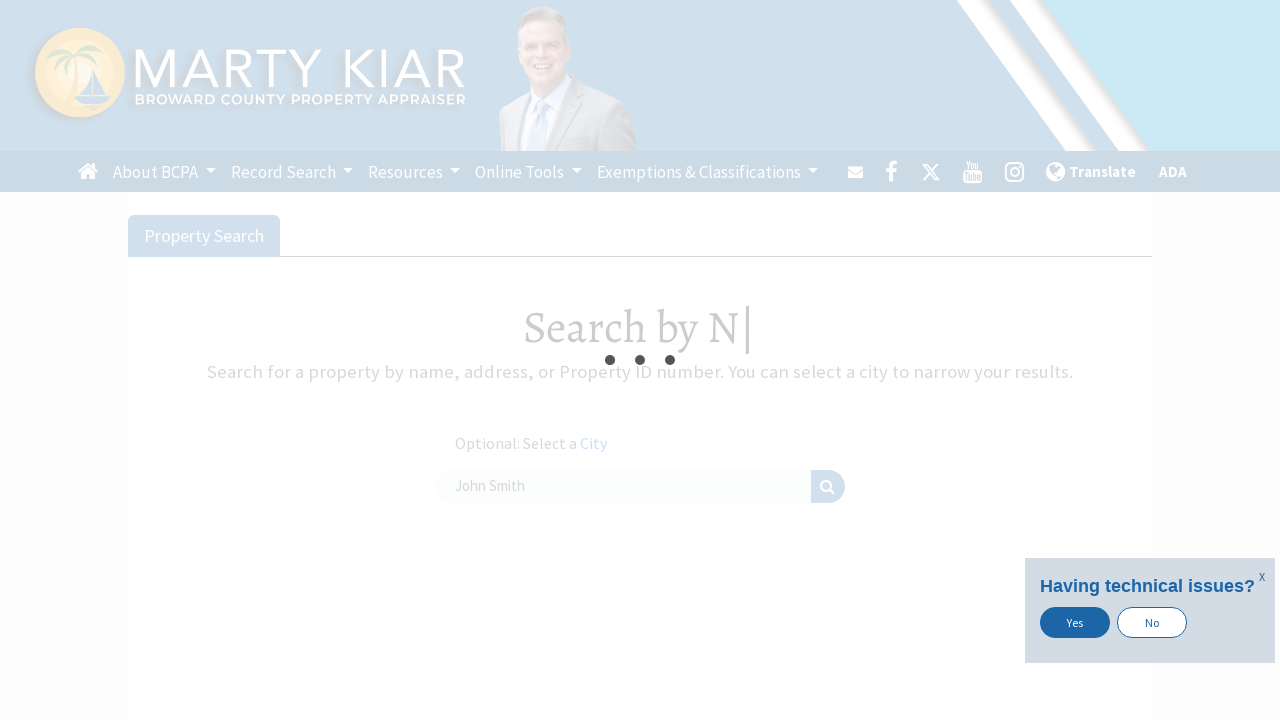

Search results table appeared
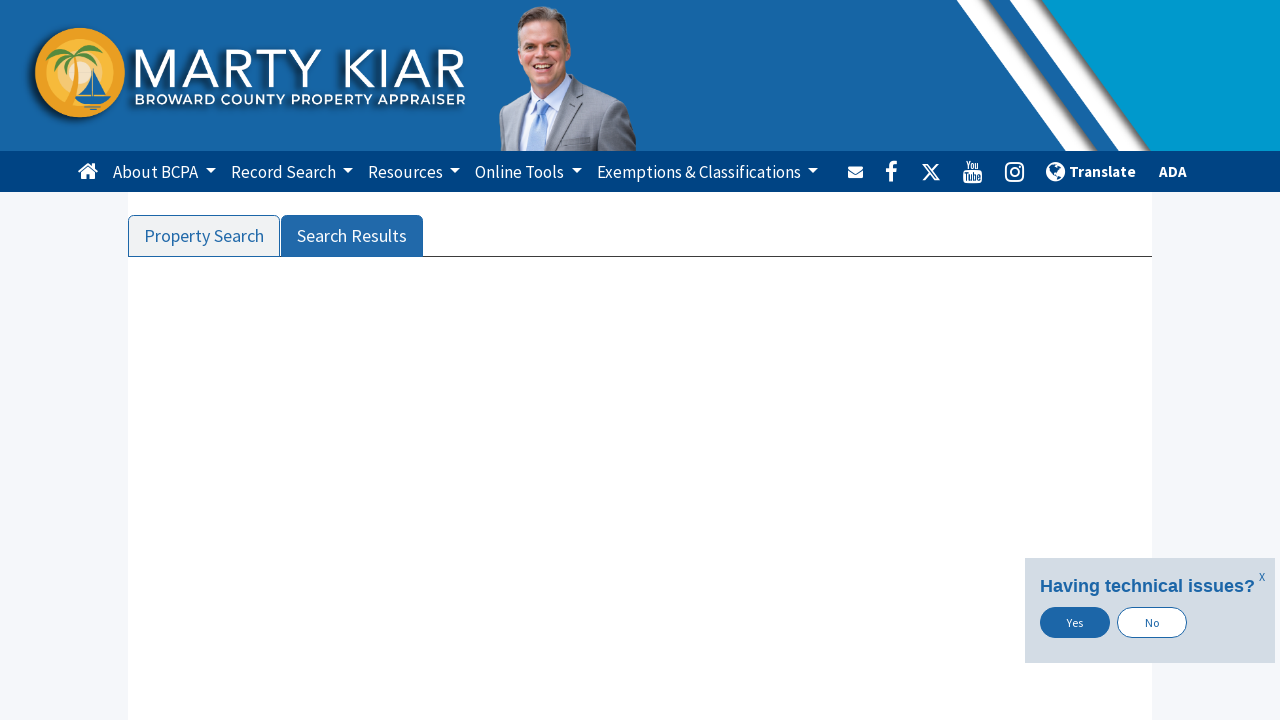

Search results table rows are populated with data
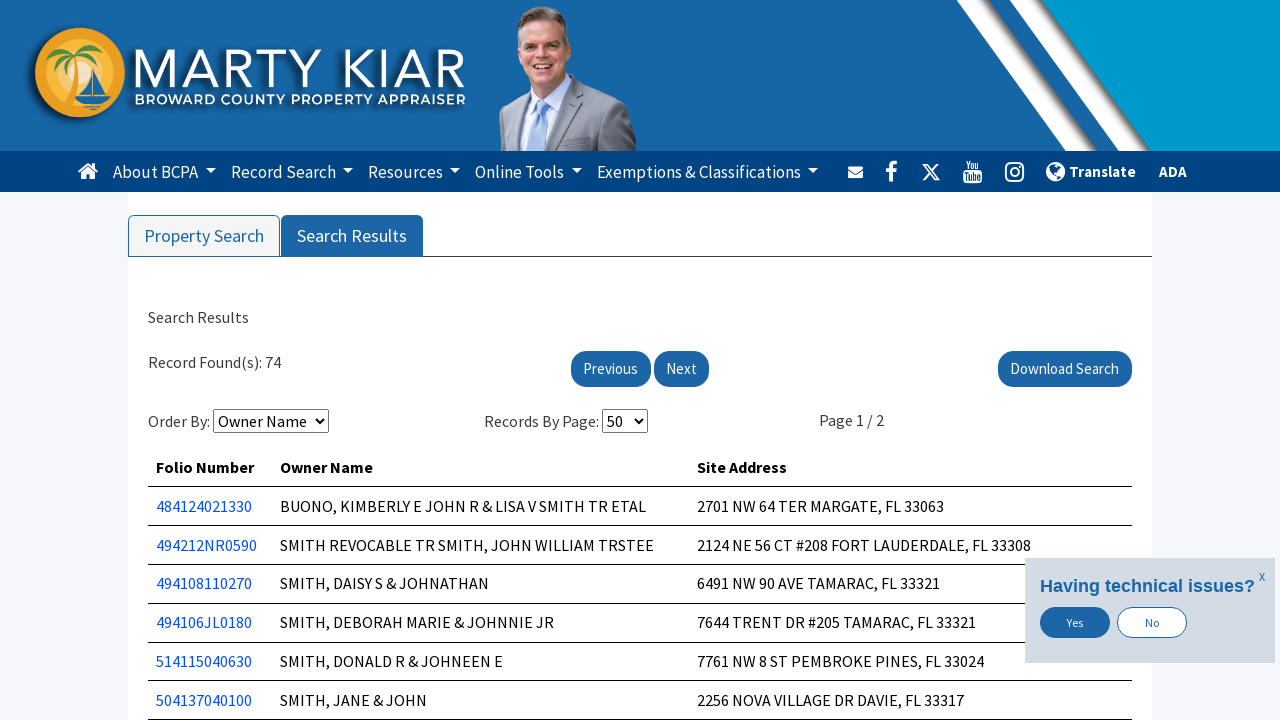

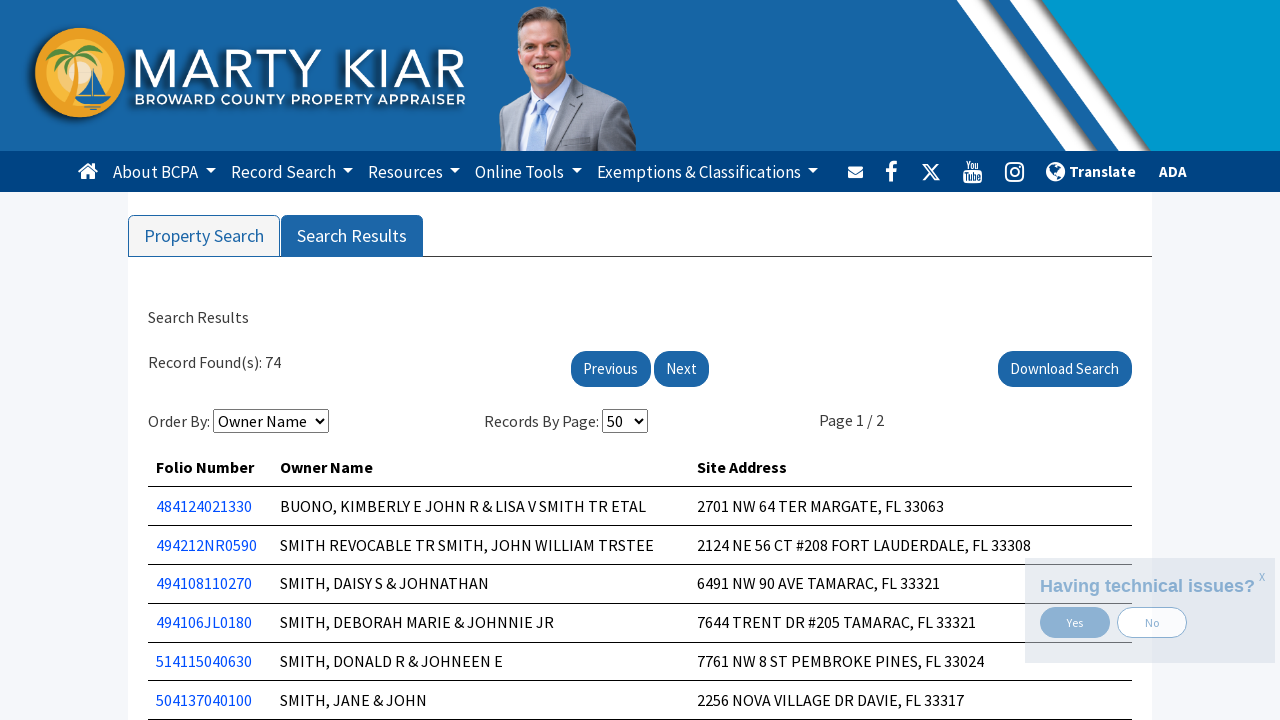